Tests product filtering functionality on a demo e-commerce site by clicking on Apple and Samsung filter options and verifying the filtered product count

Starting URL: https://bstackdemo.com

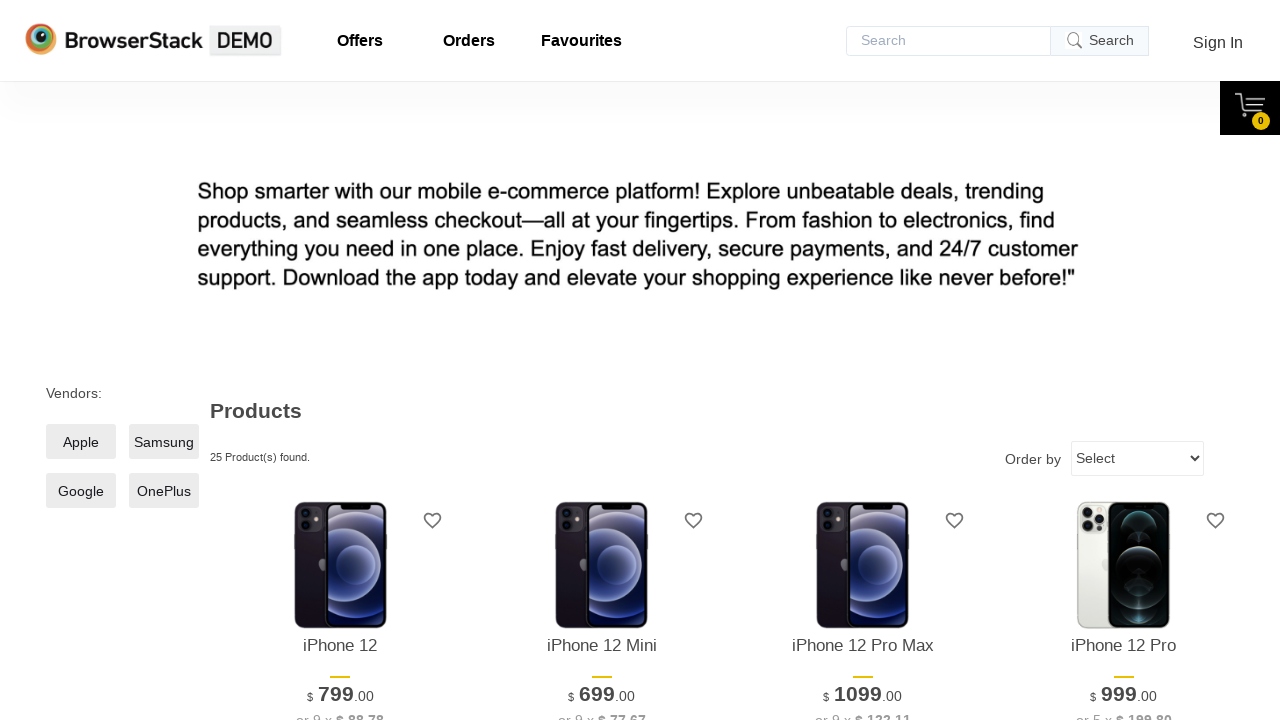

Waited for product items to load
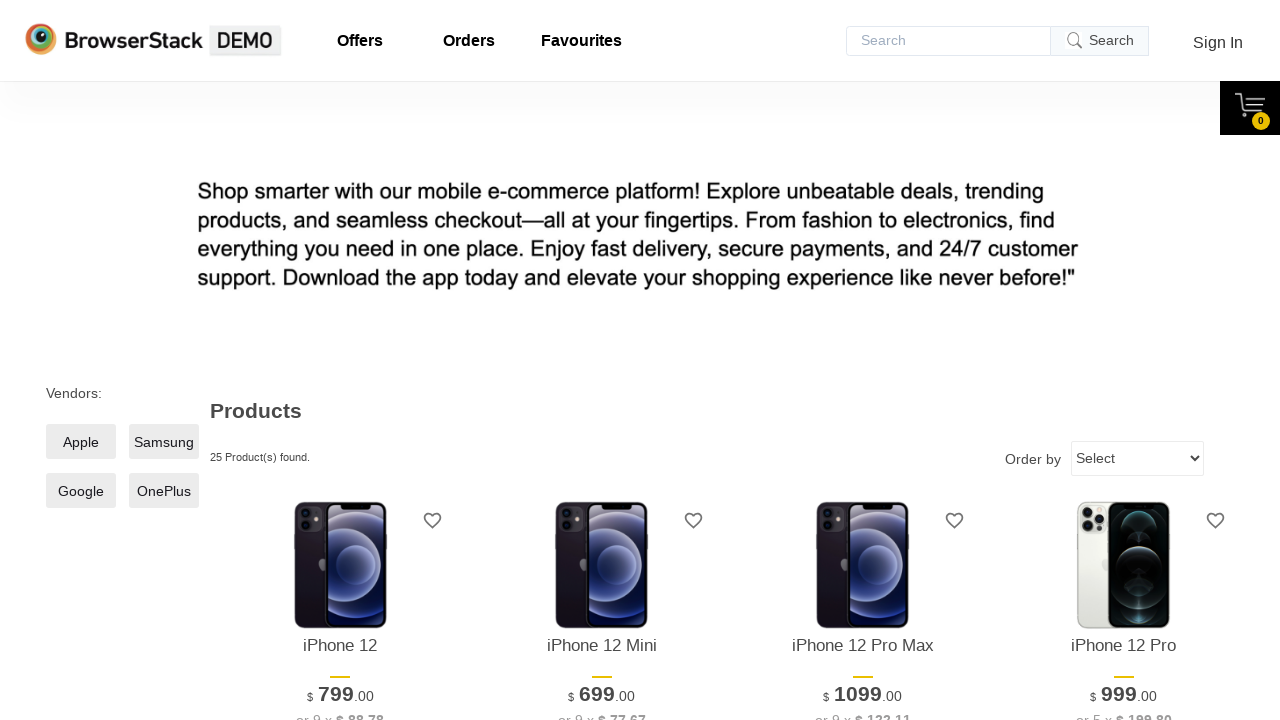

Clicked on Apple filter checkbox at (81, 442) on input[value='Apple'] + span
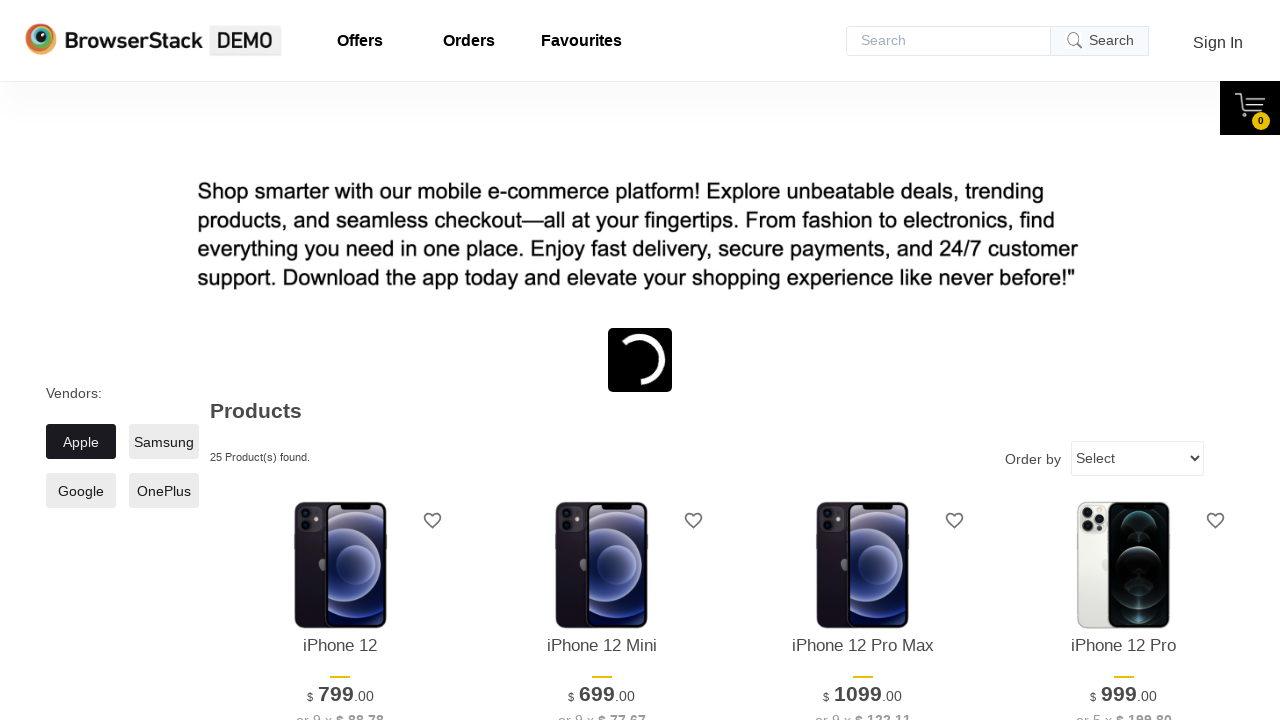

Clicked on Samsung filter checkbox at (164, 442) on input[value='Samsung'] + span
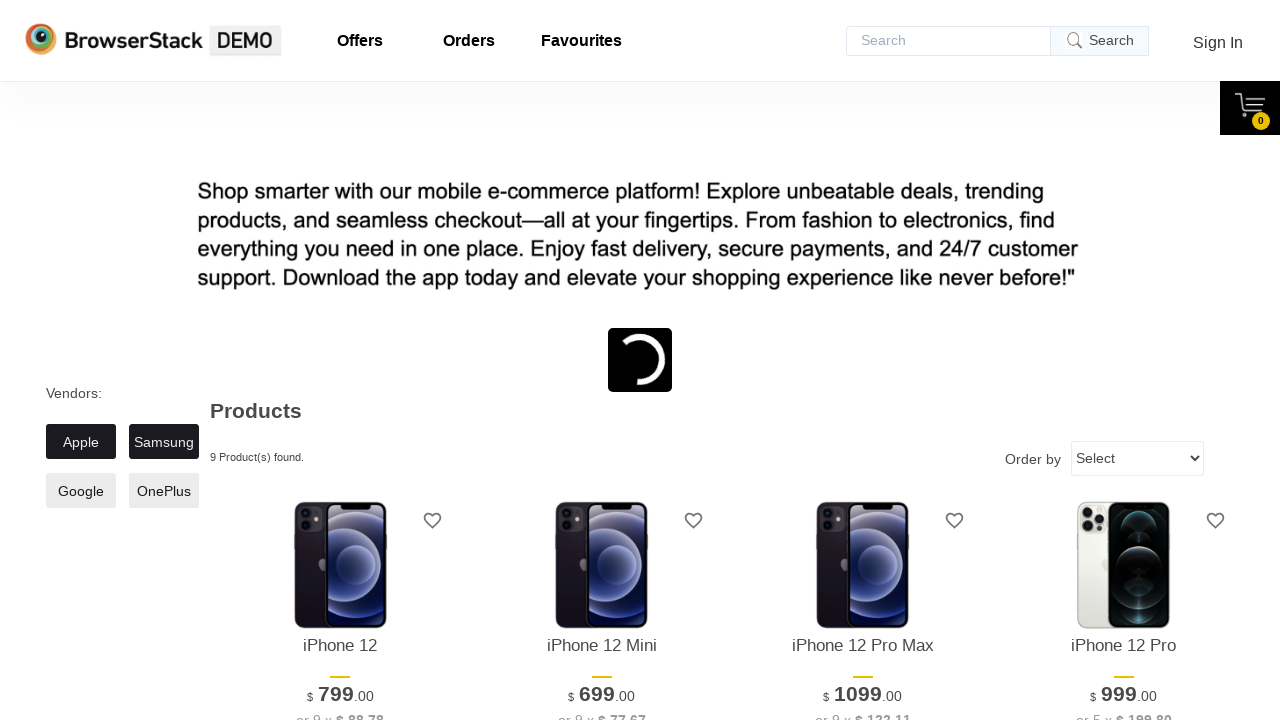

Filtered product results loaded successfully
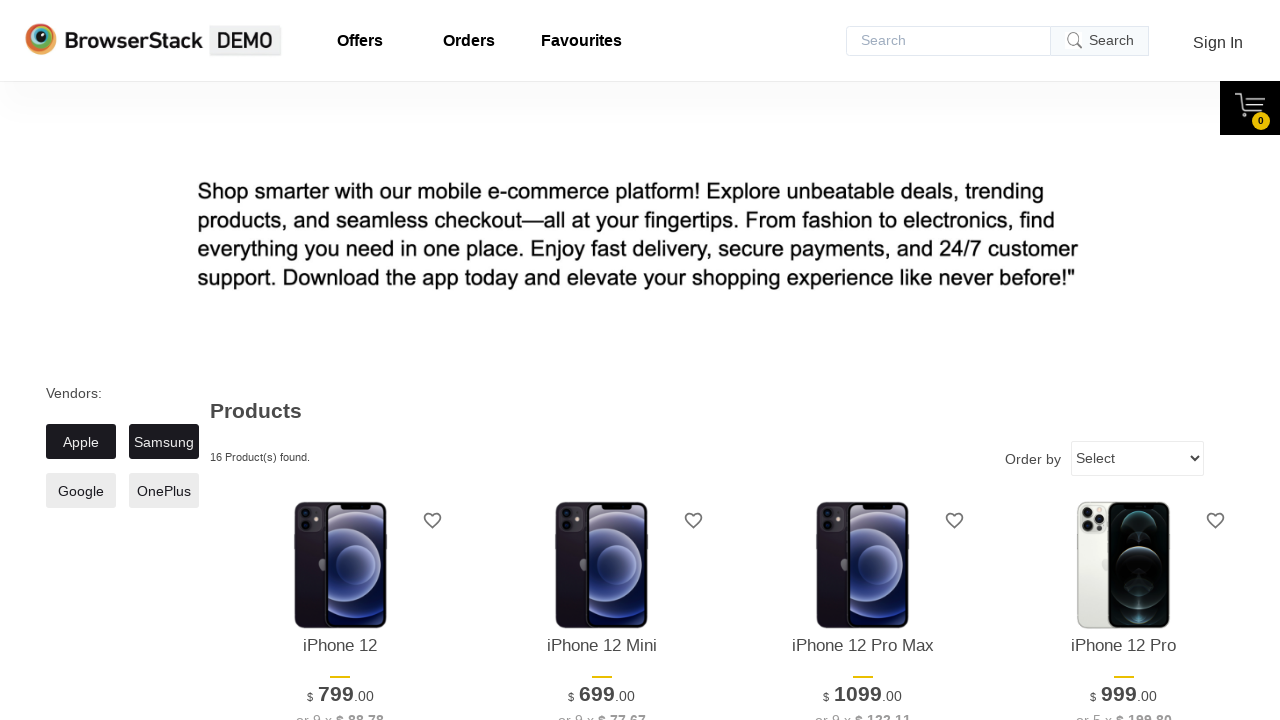

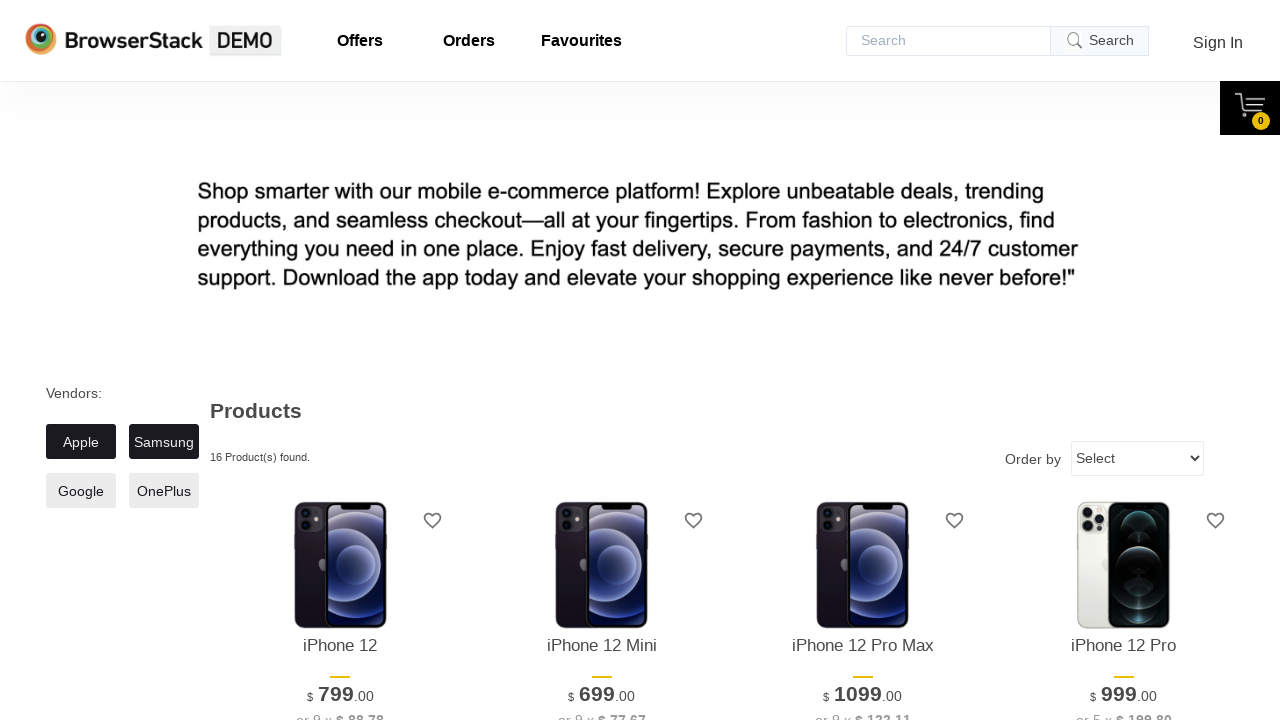